Tests iframe navigation by switching between two different frames and reading text content from each frame

Starting URL: https://demoqa.com/frames

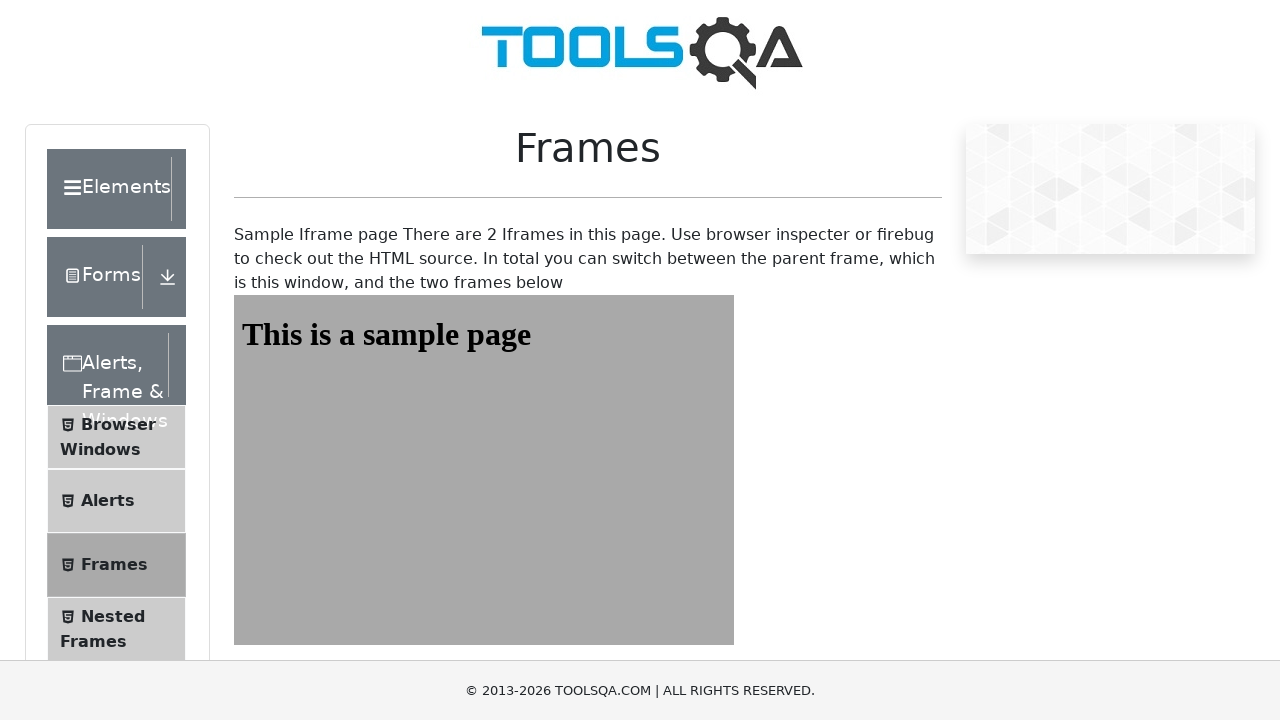

Navigated to DemoQA Frames page
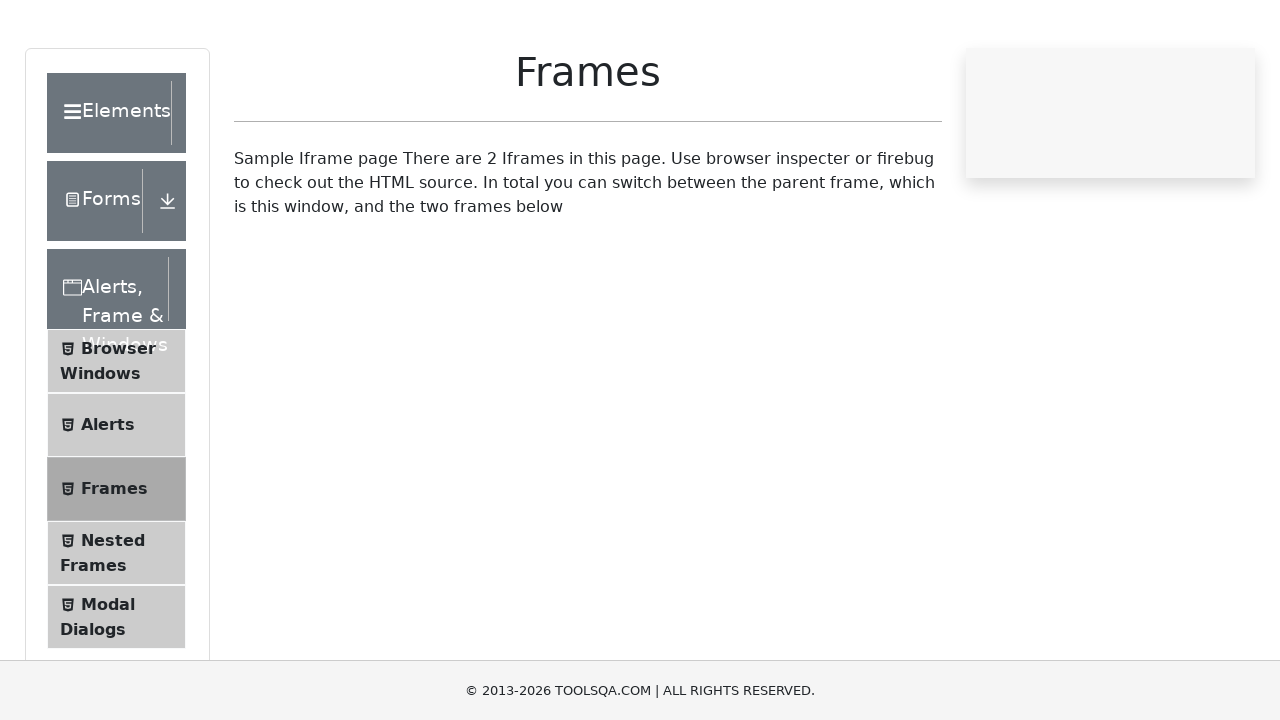

Located first iframe (#frame1)
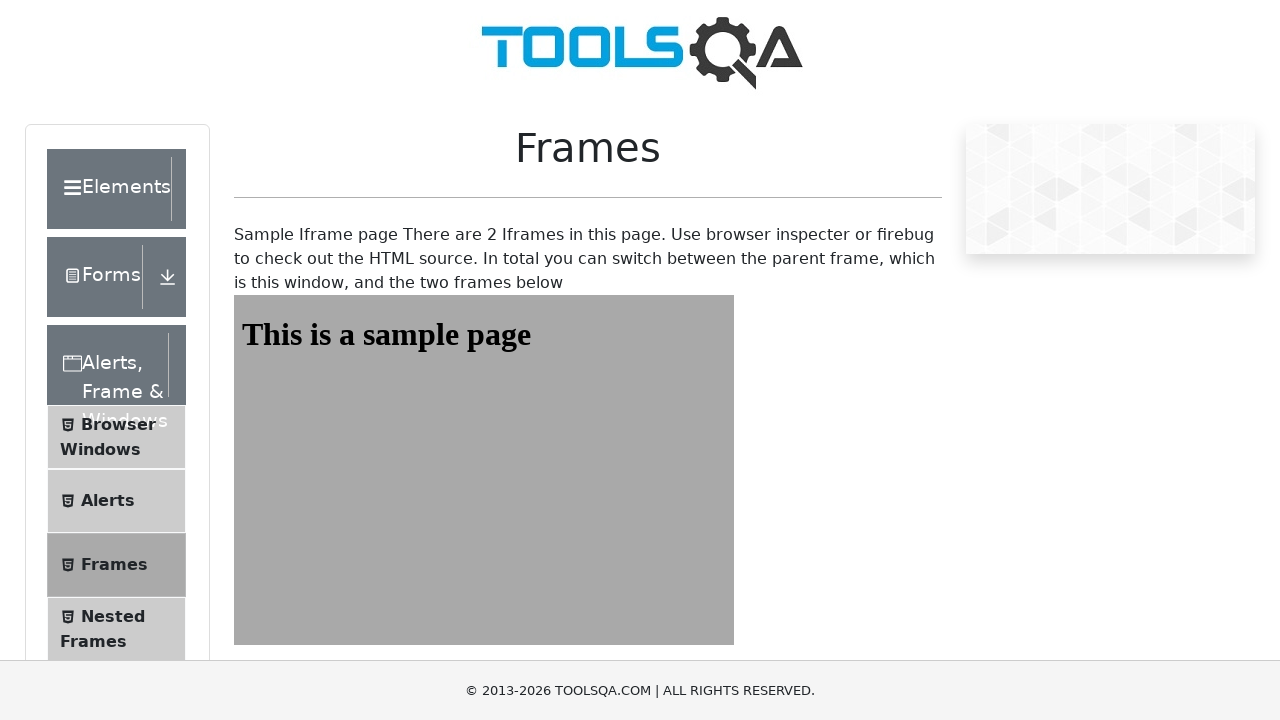

Retrieved text content from first frame heading: 'This is a sample page'
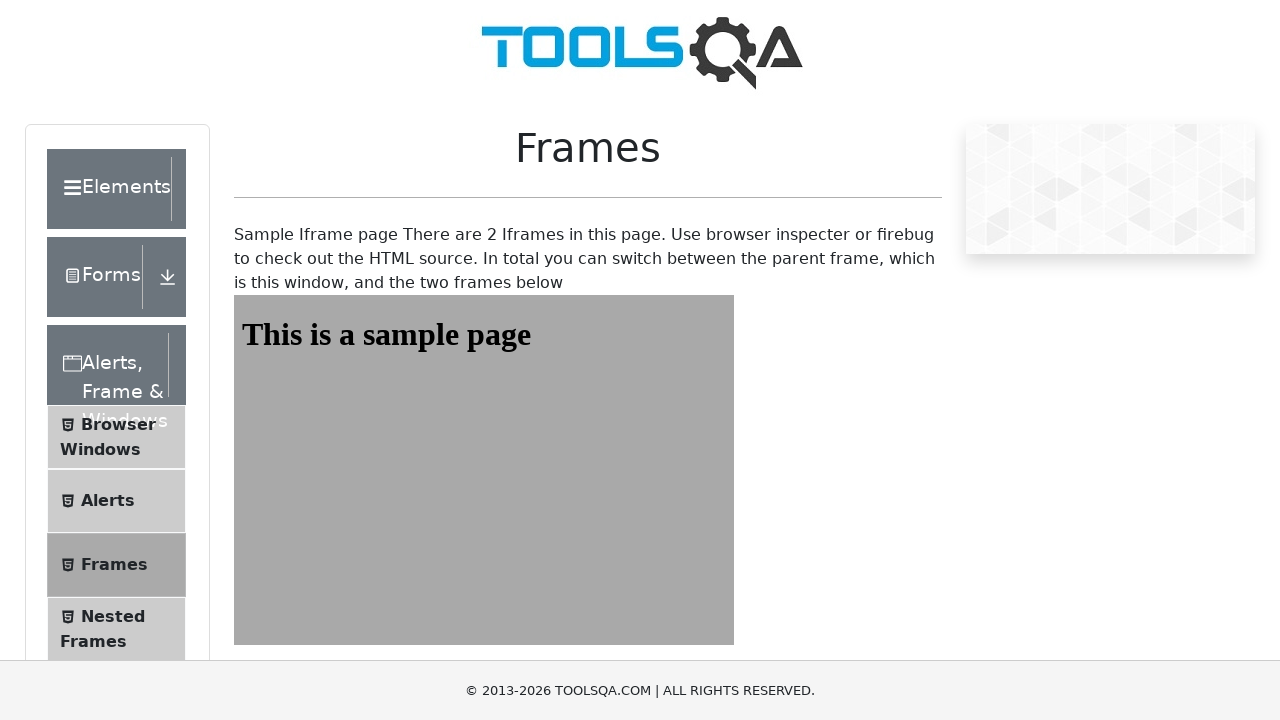

Located second iframe (#frame2)
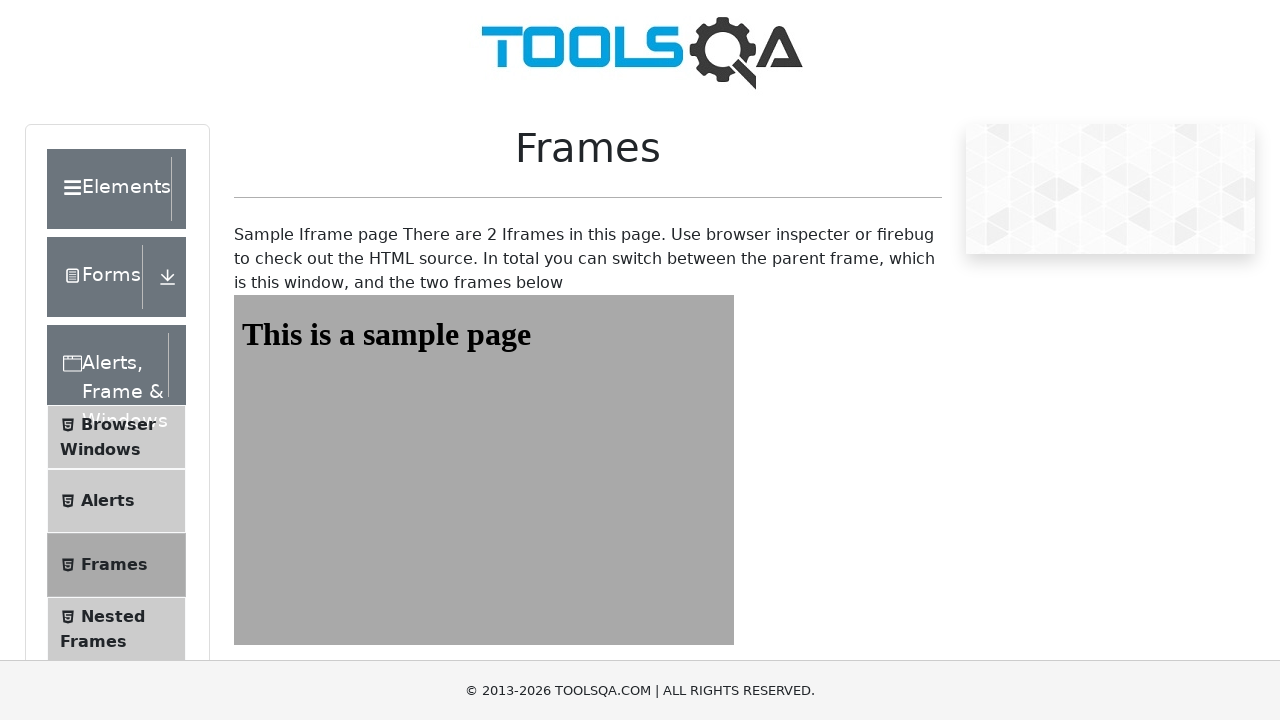

Retrieved text content from second frame heading: 'This is a sample page'
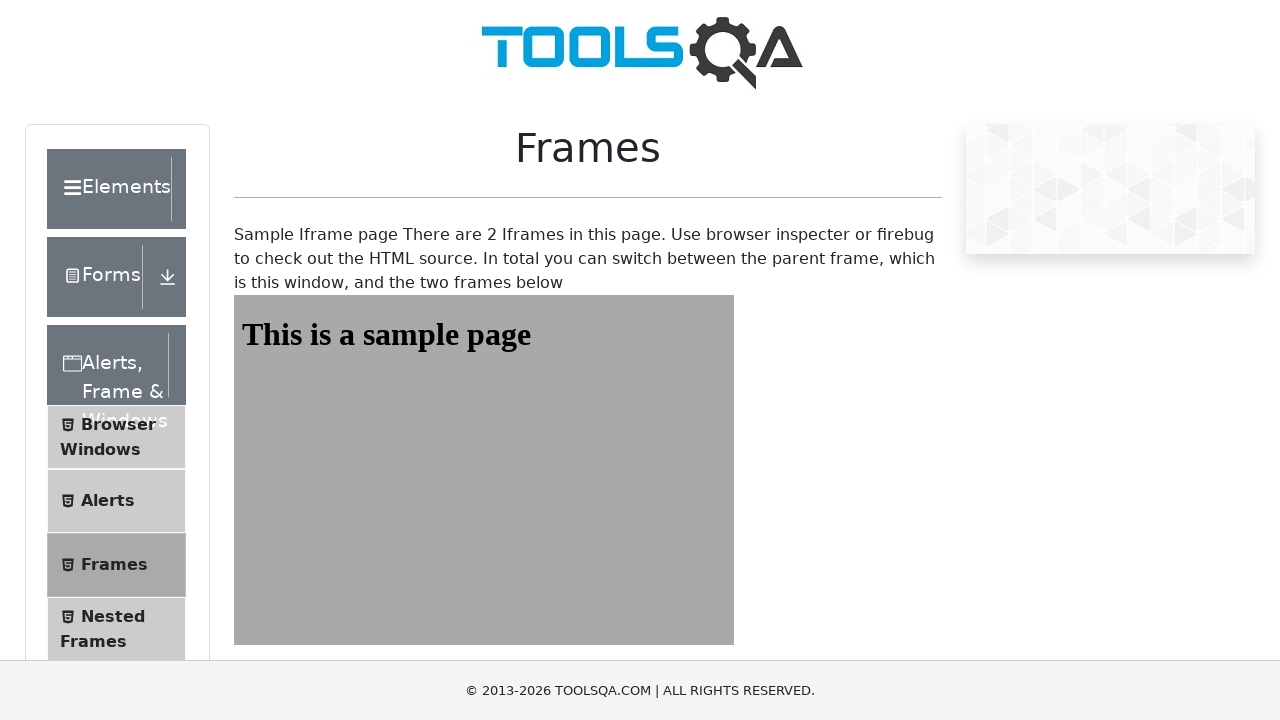

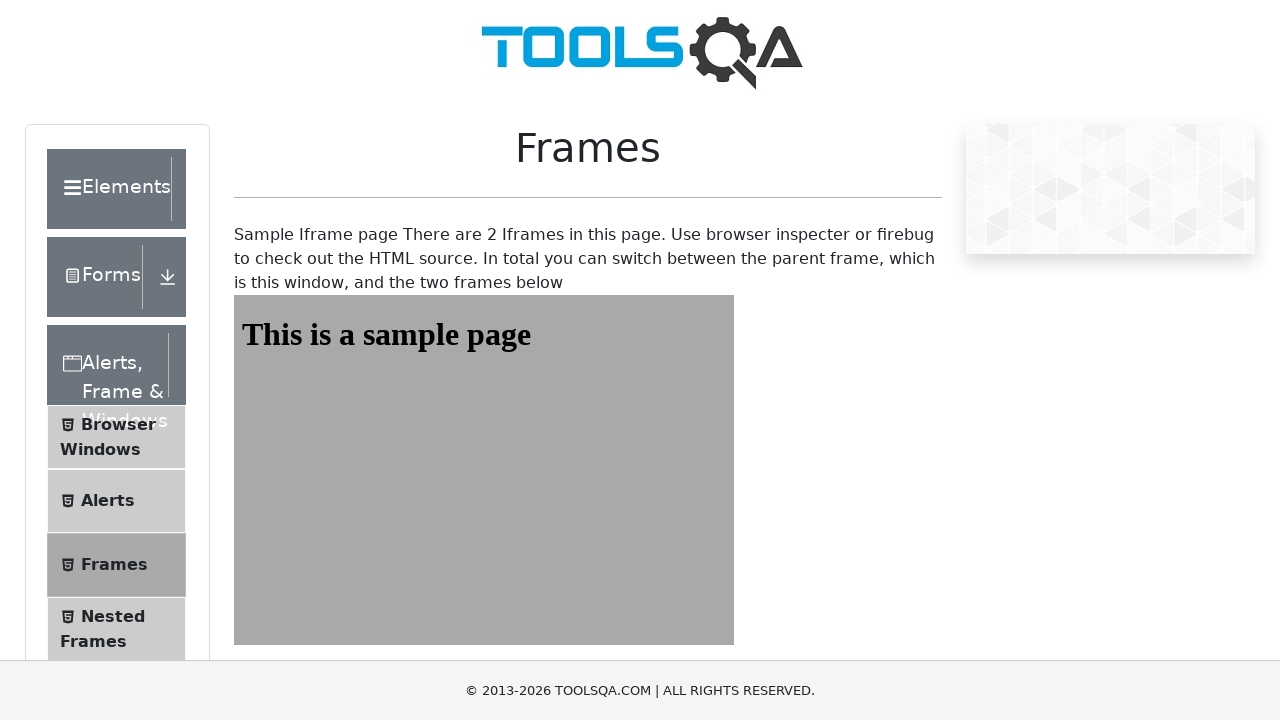